Tests Python.org search functionality by searching for "pycon" and verifying results are returned

Starting URL: http://www.python.org

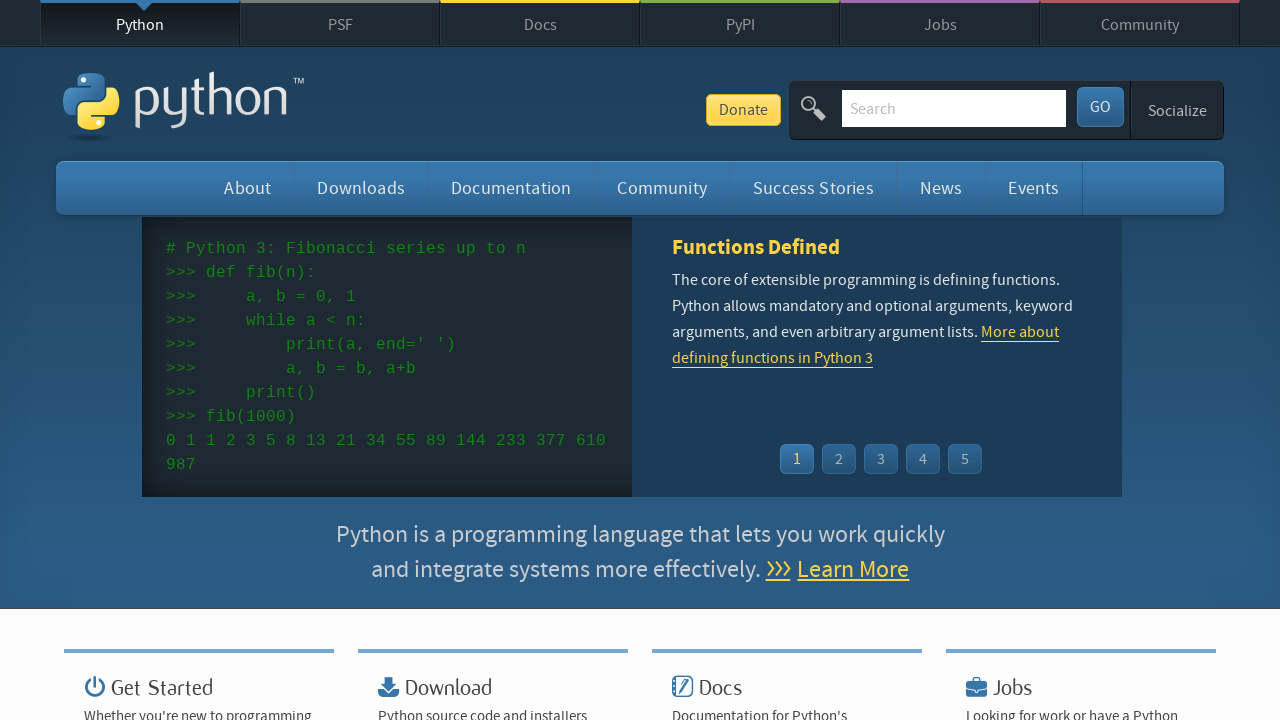

Located search input field with name 'q'
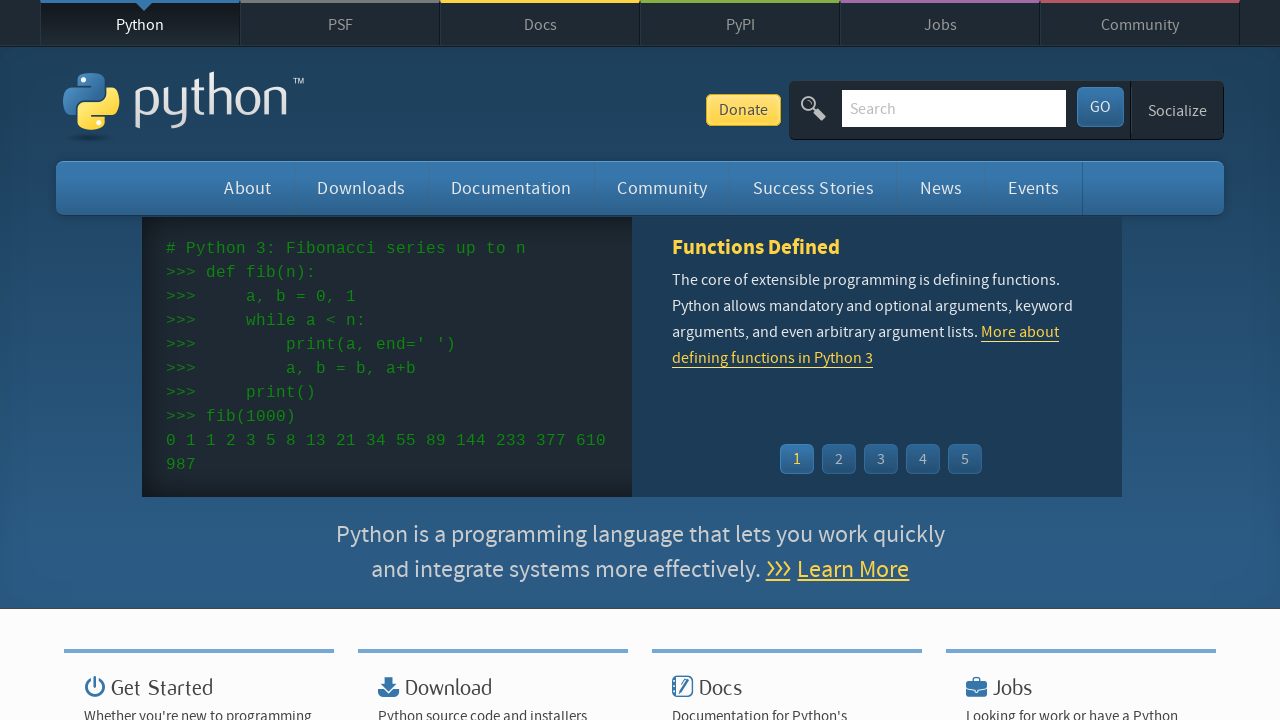

Cleared search input field on input[name='q']
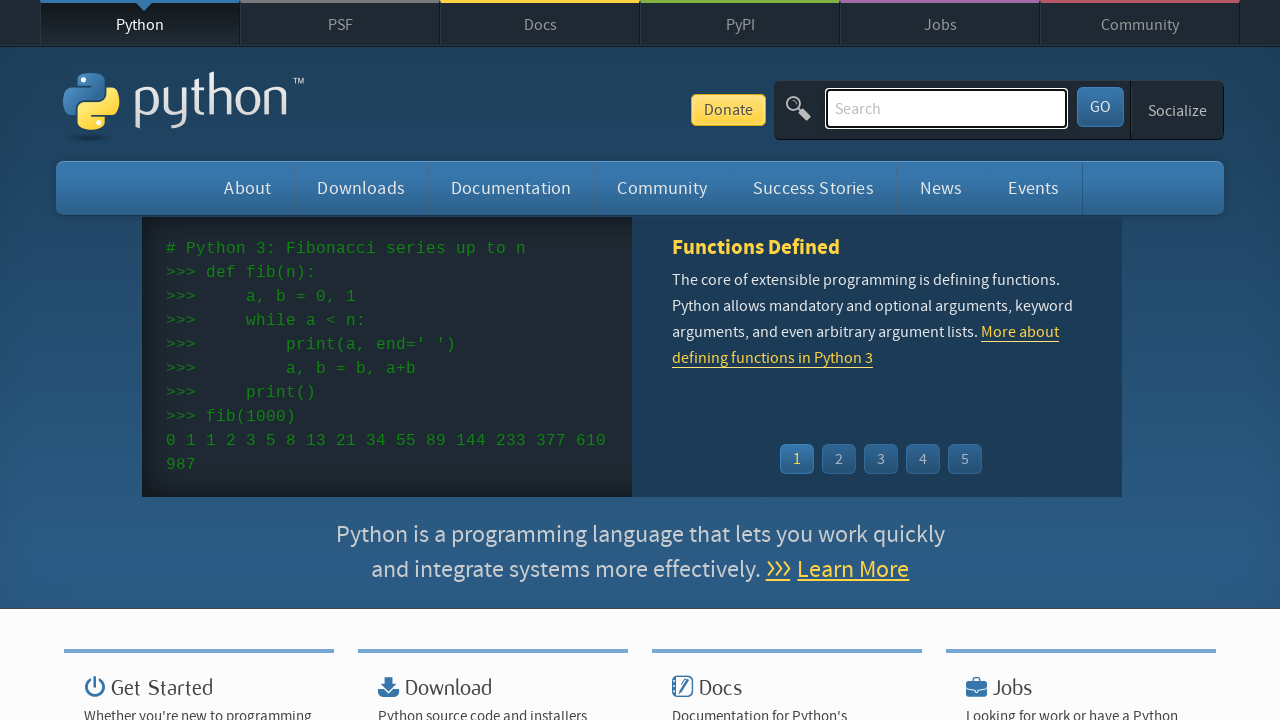

Filled search field with 'pycon' on input[name='q']
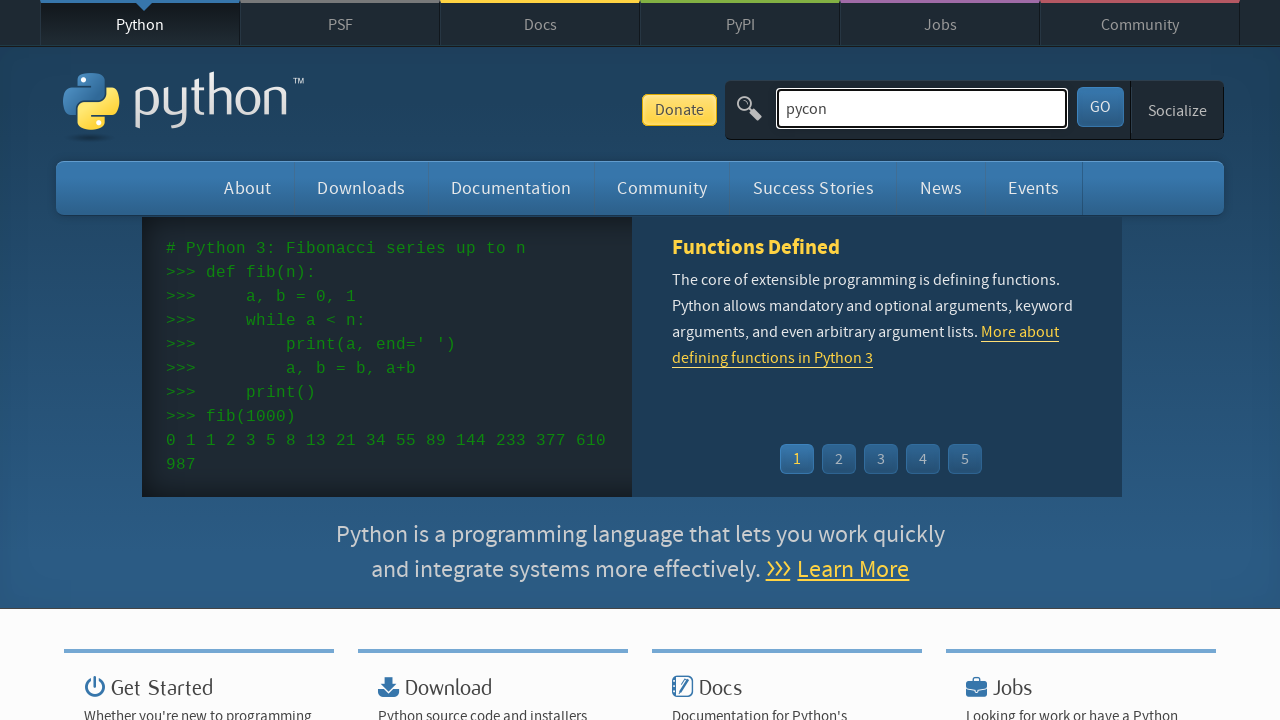

Pressed Enter to submit search for 'pycon' on input[name='q']
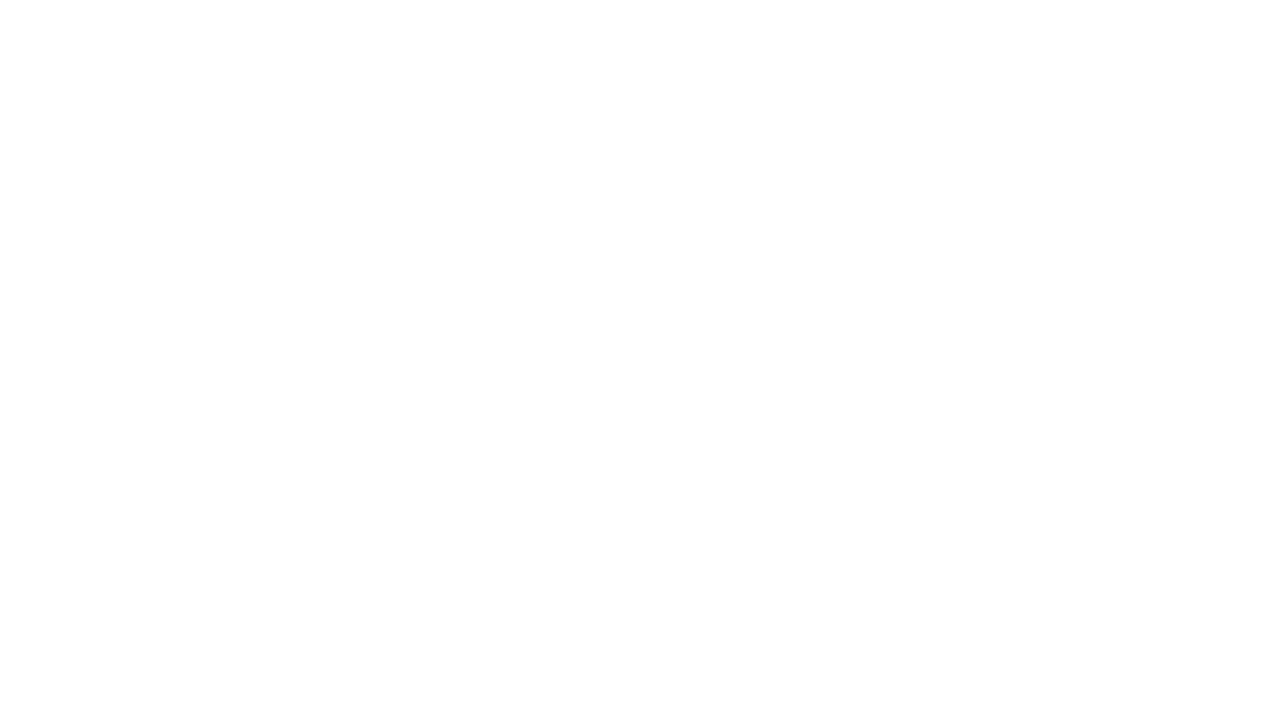

Waited for page to reach networkidle state
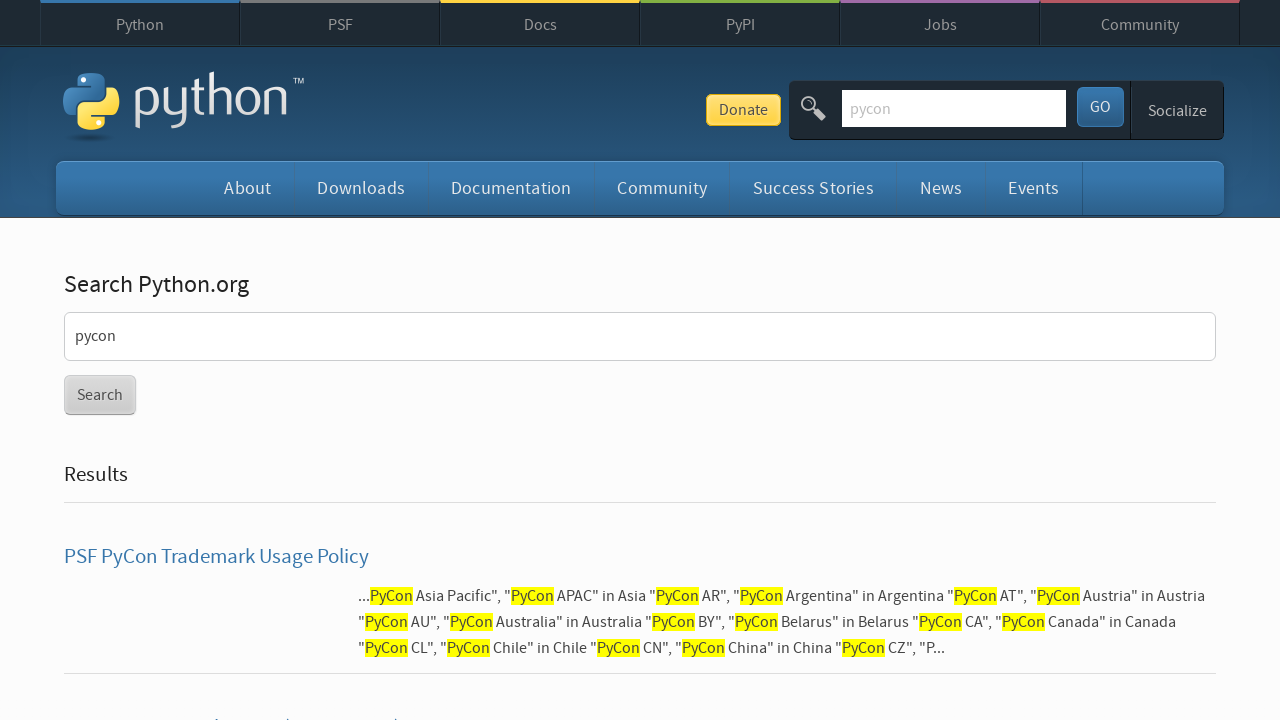

Verified that search results were returned (no 'No results found' message)
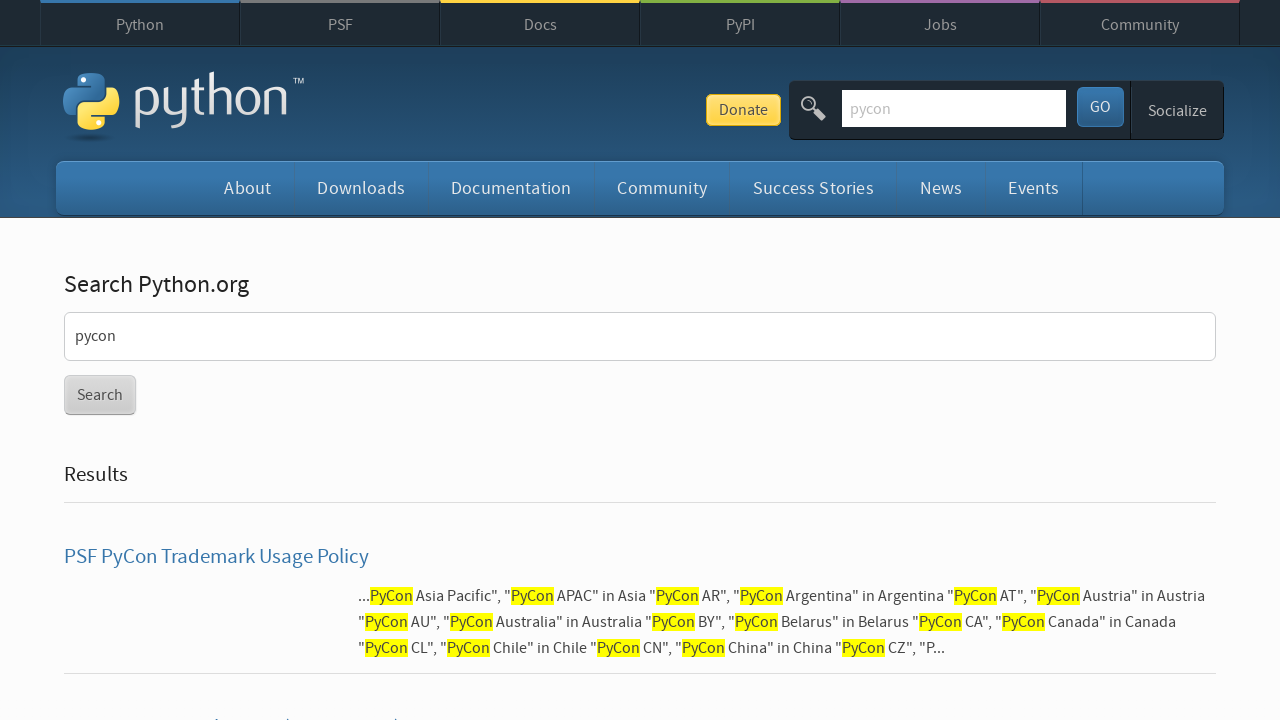

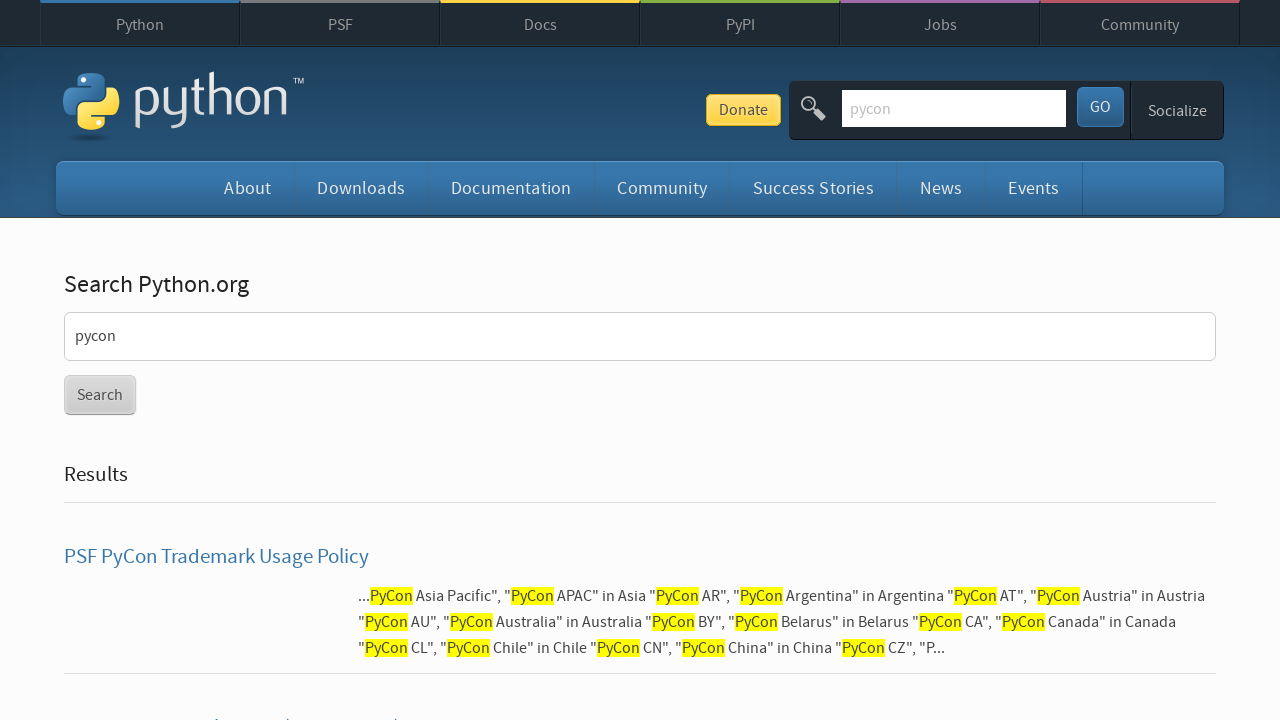